Tests clicking buttons "One", "Two", and "Four" on the main page and within an iframe, verifying button interactions work correctly

Starting URL: https://wejump-automation-test.github.io/qa-test/

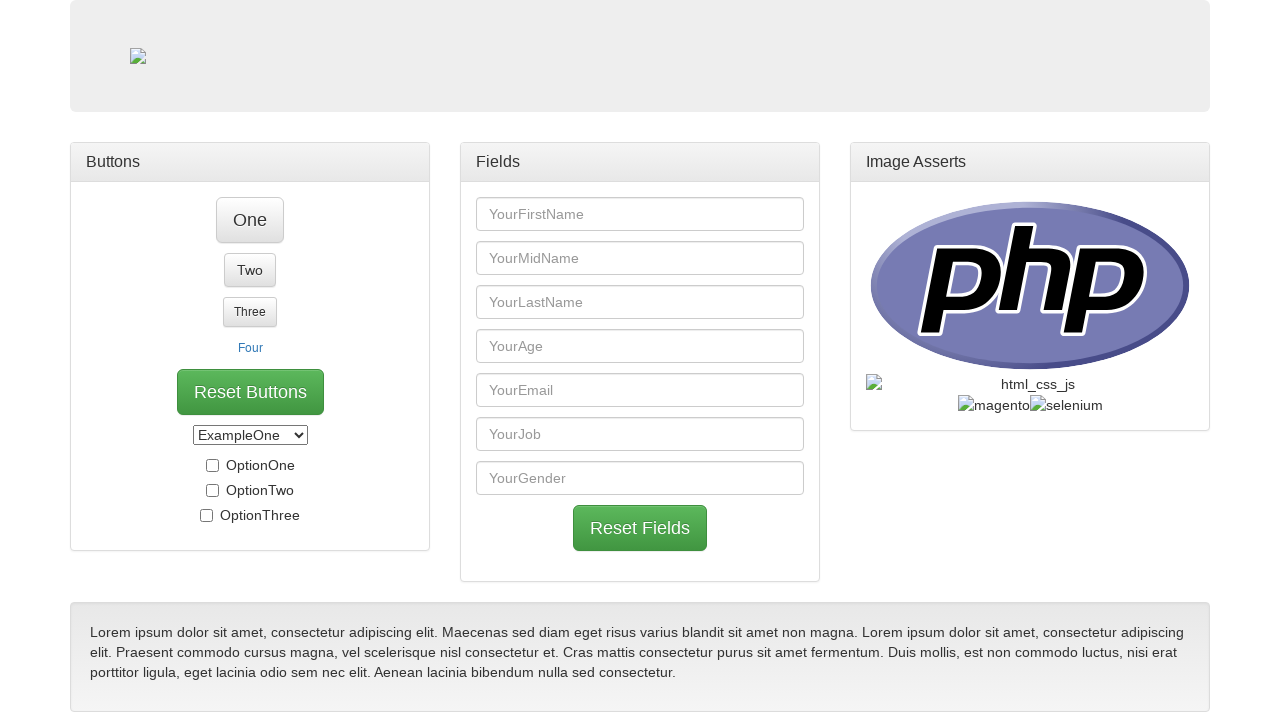

Clicked button 'One' on main page at (250, 220) on #btn_one
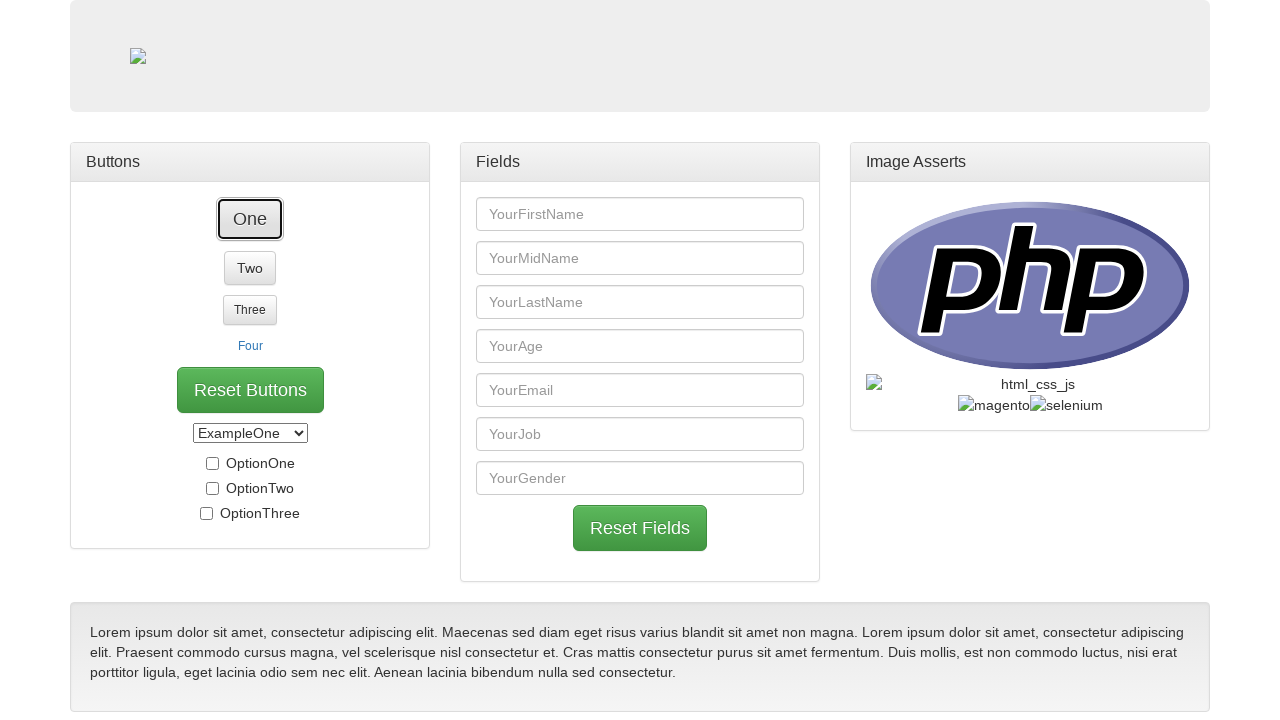

Clicked button 'Two' on main page at (250, 244) on #btn_two
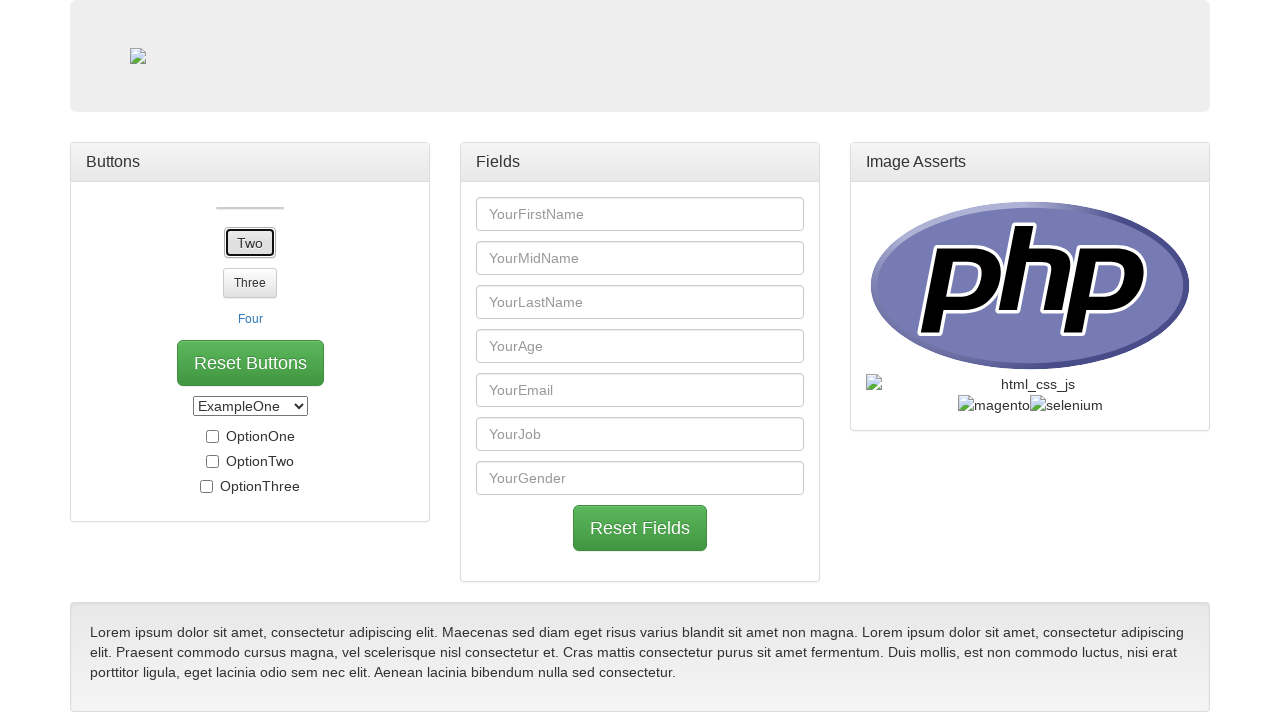

Clicked button 'Four' (btn_link) on main page at (250, 288) on #btn_link
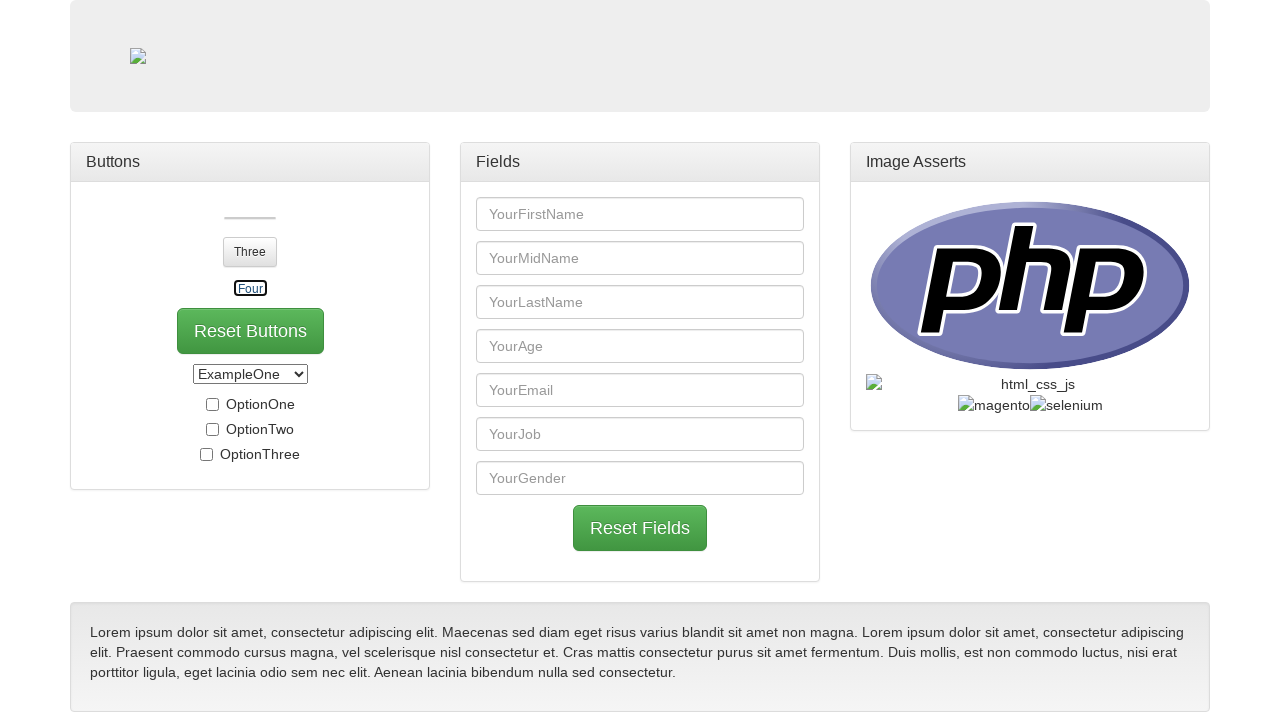

Located and switched to iframe
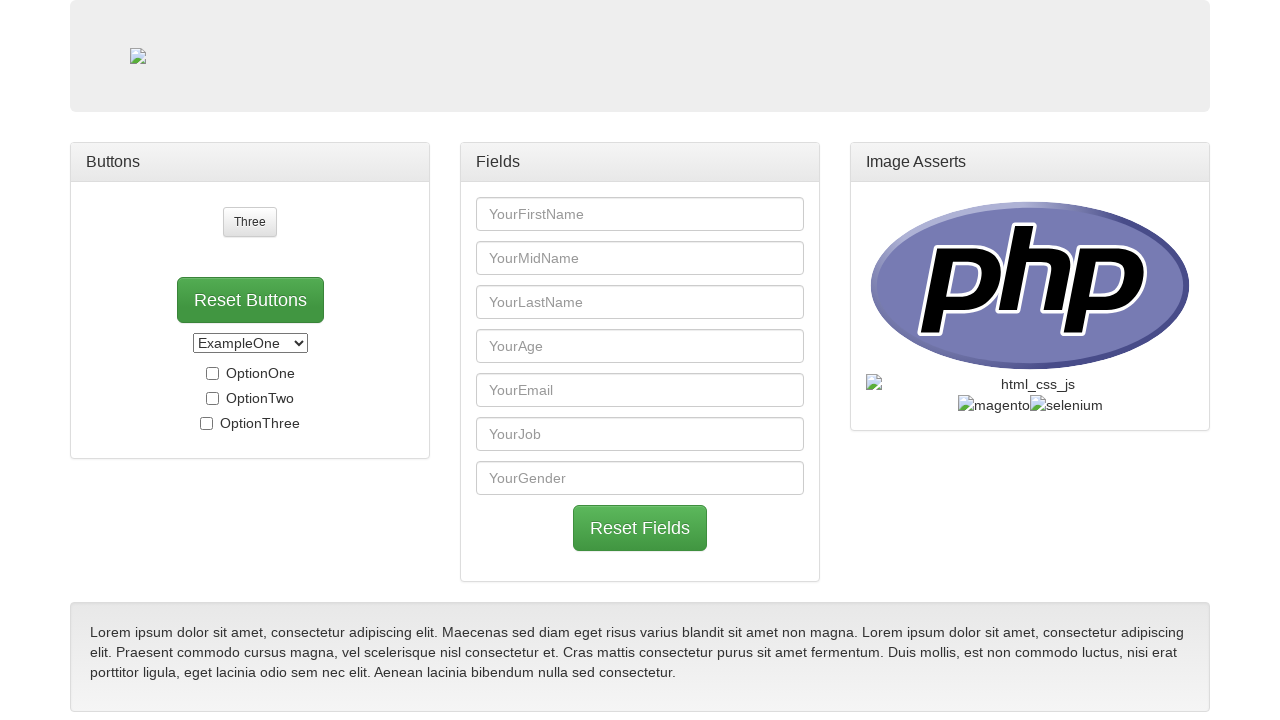

Clicked button 'One' inside iframe at (348, 552) on iframe >> nth=0 >> internal:control=enter-frame >> #btn_one
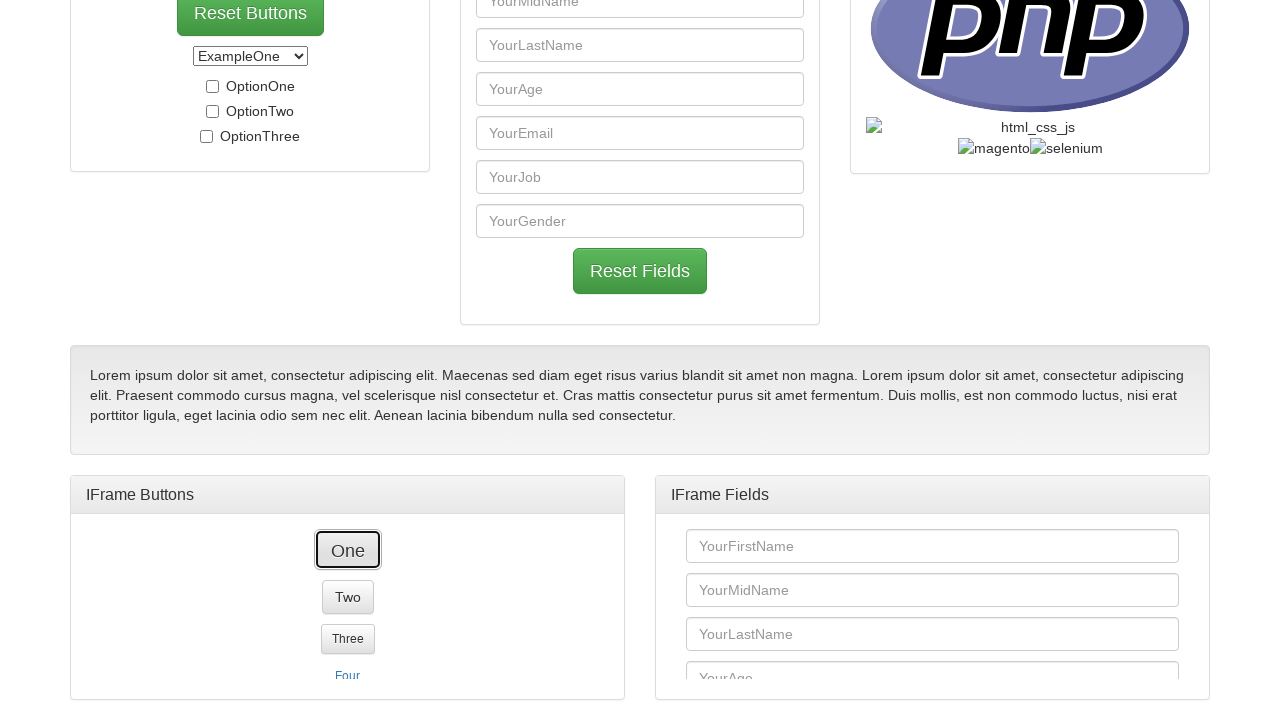

Clicked button 'Two' inside iframe at (348, 576) on iframe >> nth=0 >> internal:control=enter-frame >> #btn_two
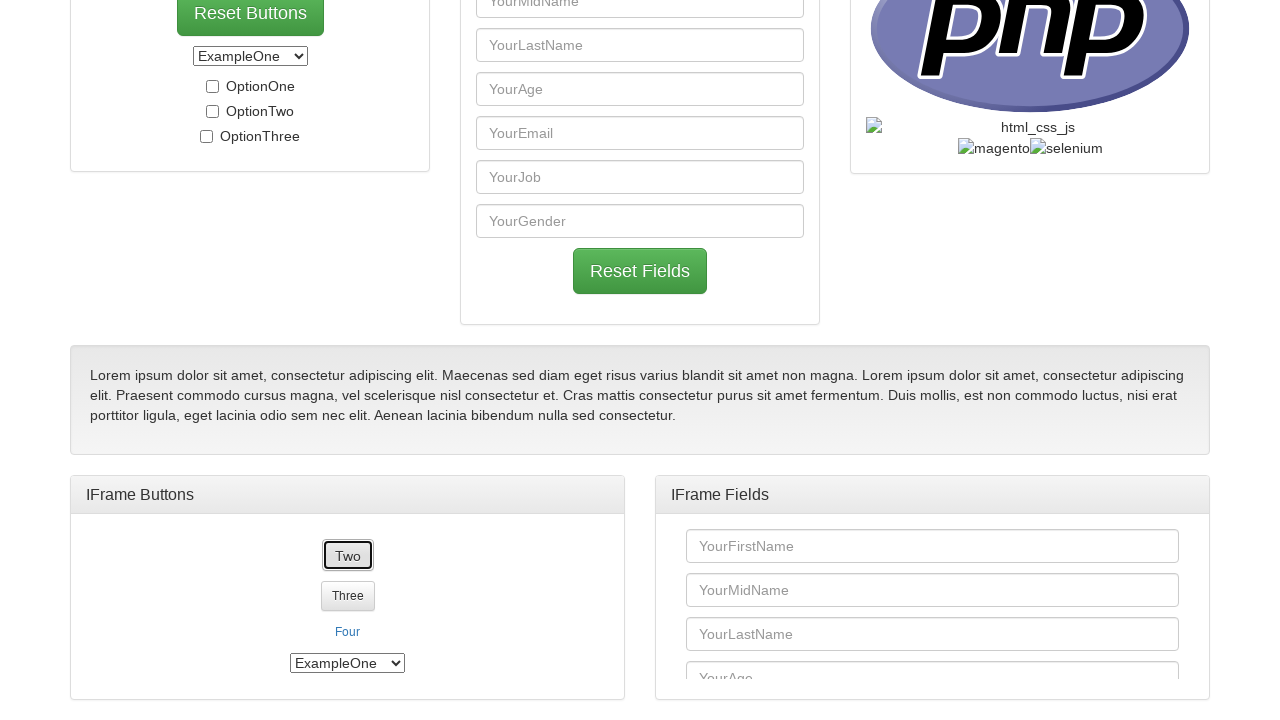

Clicked button 'Four' (btn_link) inside iframe at (348, 620) on iframe >> nth=0 >> internal:control=enter-frame >> #btn_link
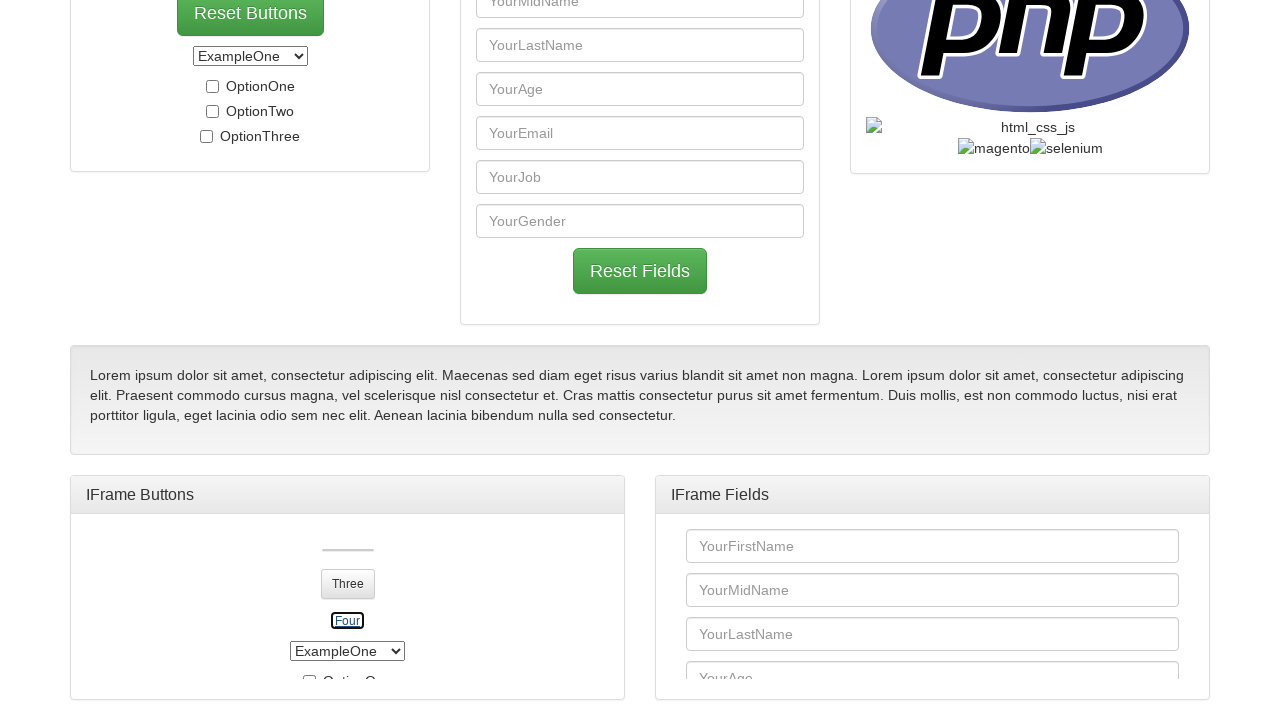

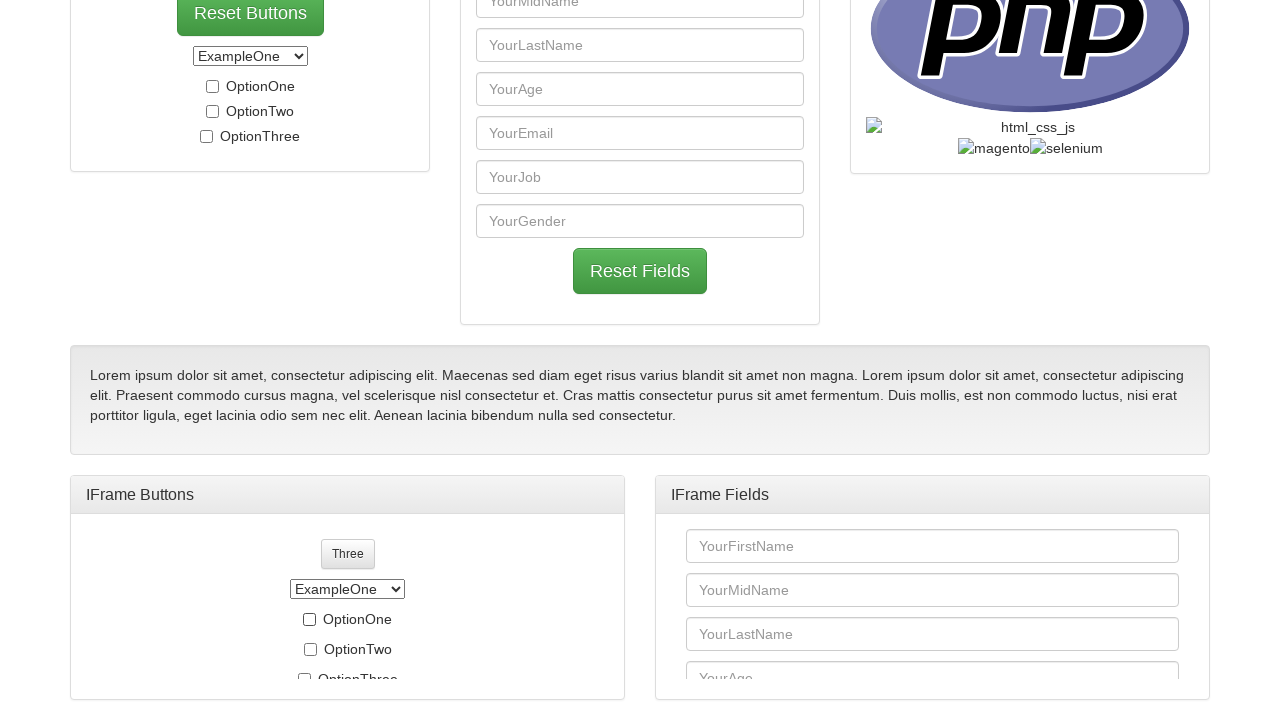